Tests handling of a confirmation box by navigating to the alert page, triggering a confirm alert, and accepting it

Starting URL: https://manojkumar4636.github.io/Selenium_Practice_Hub/home.html

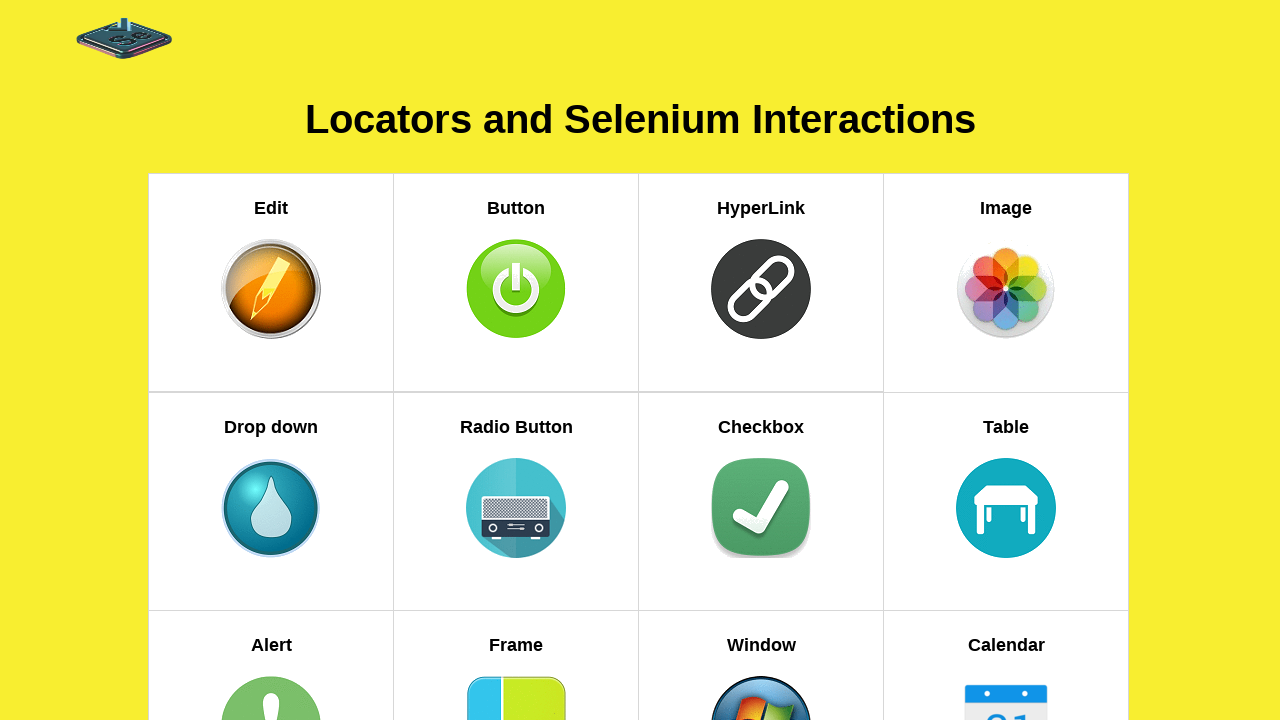

Clicked on the Alert link to navigate to alert page at (271, 612) on xpath=//h5[text()='Alert']//parent::a
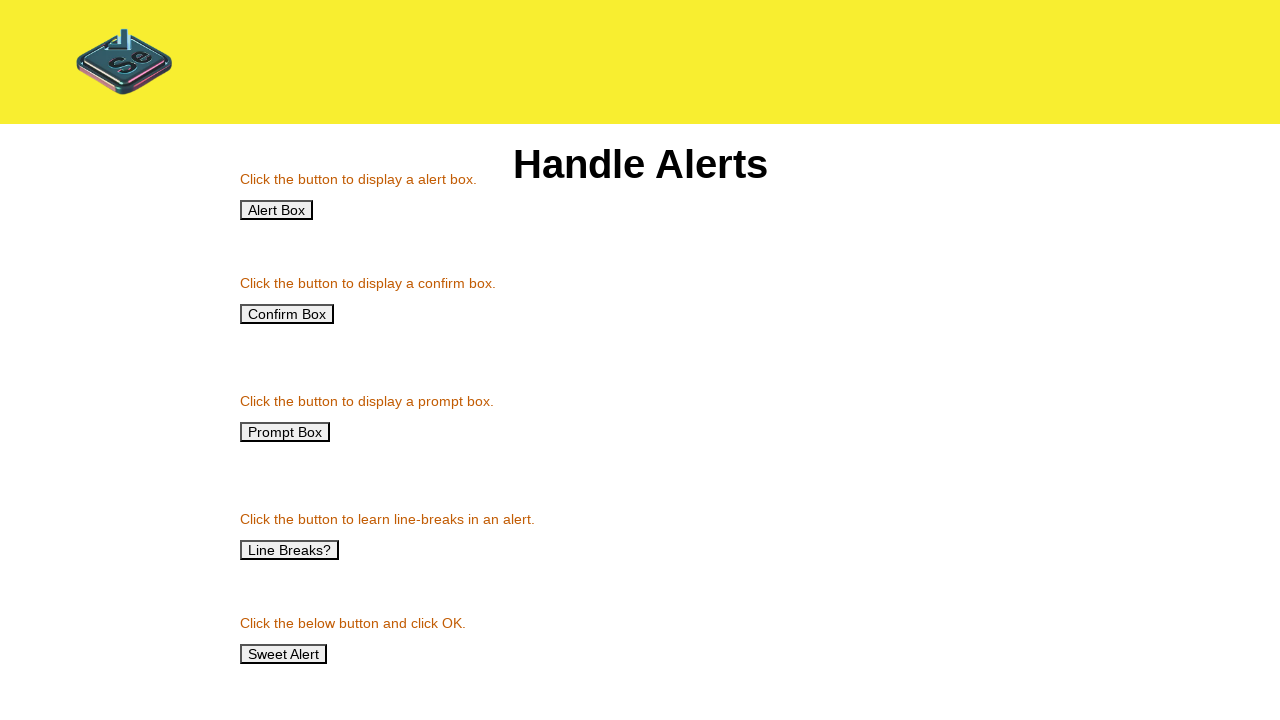

Clicked button to trigger confirm alert at (287, 314) on xpath=//button[@onClick='confirmAlert()']
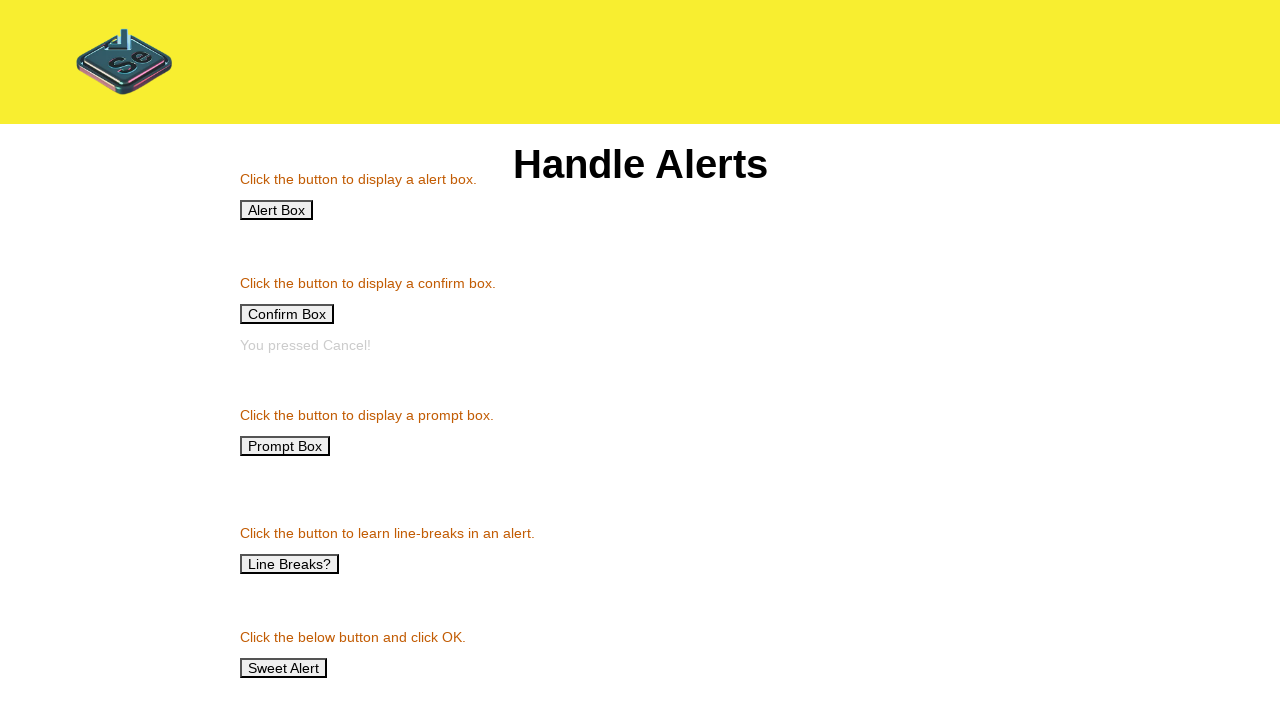

Set up dialog handler to accept confirmation box
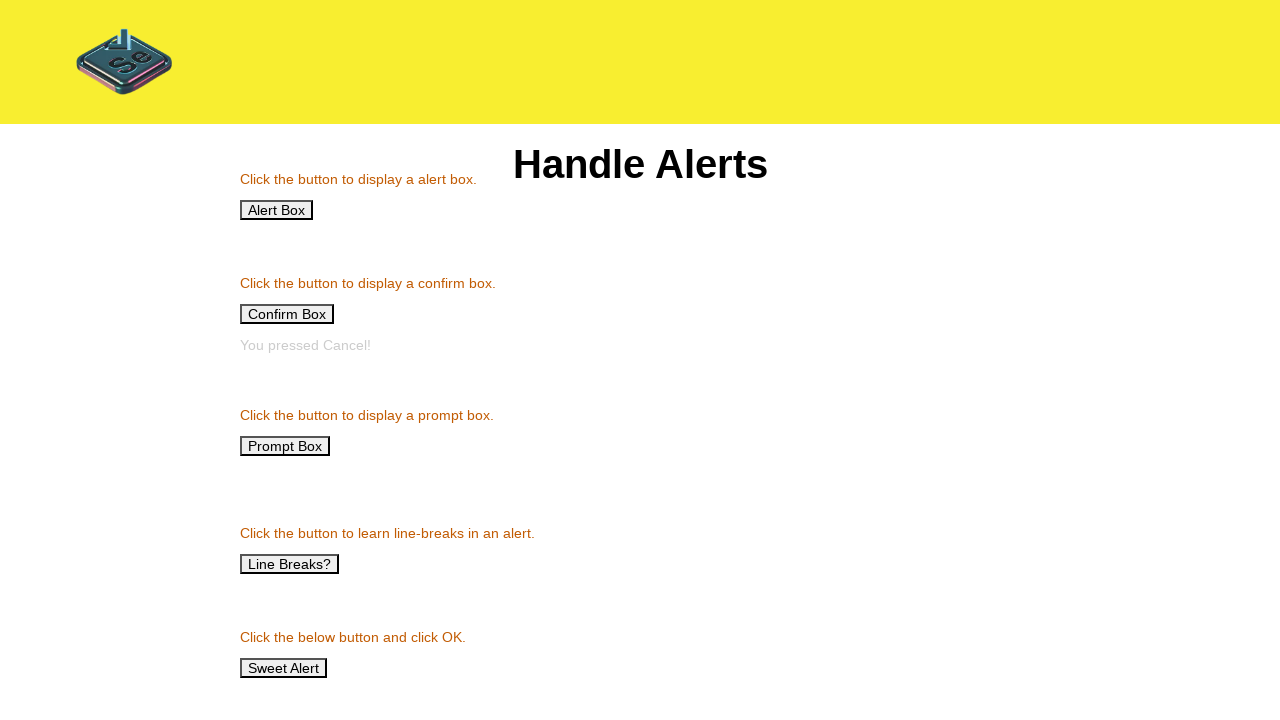

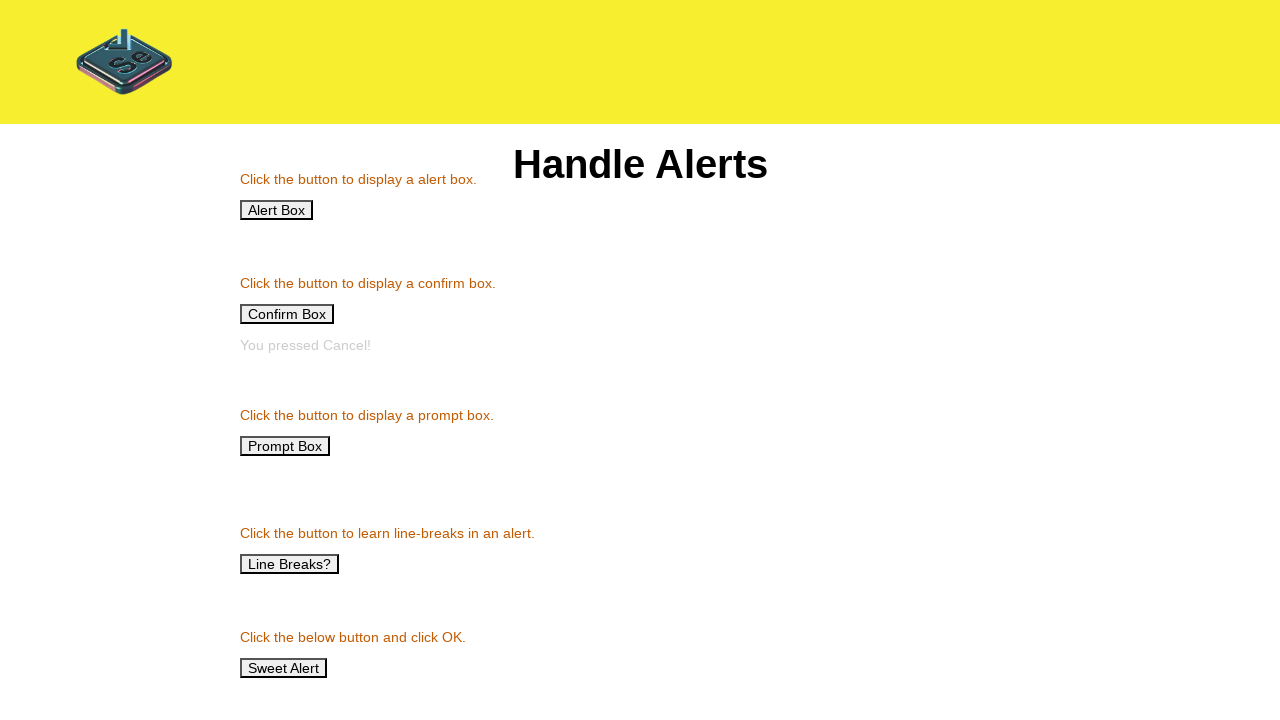